Tests the TodoMVC Vue.js application by adding 3 todo items, marking the second item as completed, and verifying the remaining items count

Starting URL: http://todomvc.com/examples/vue/dist

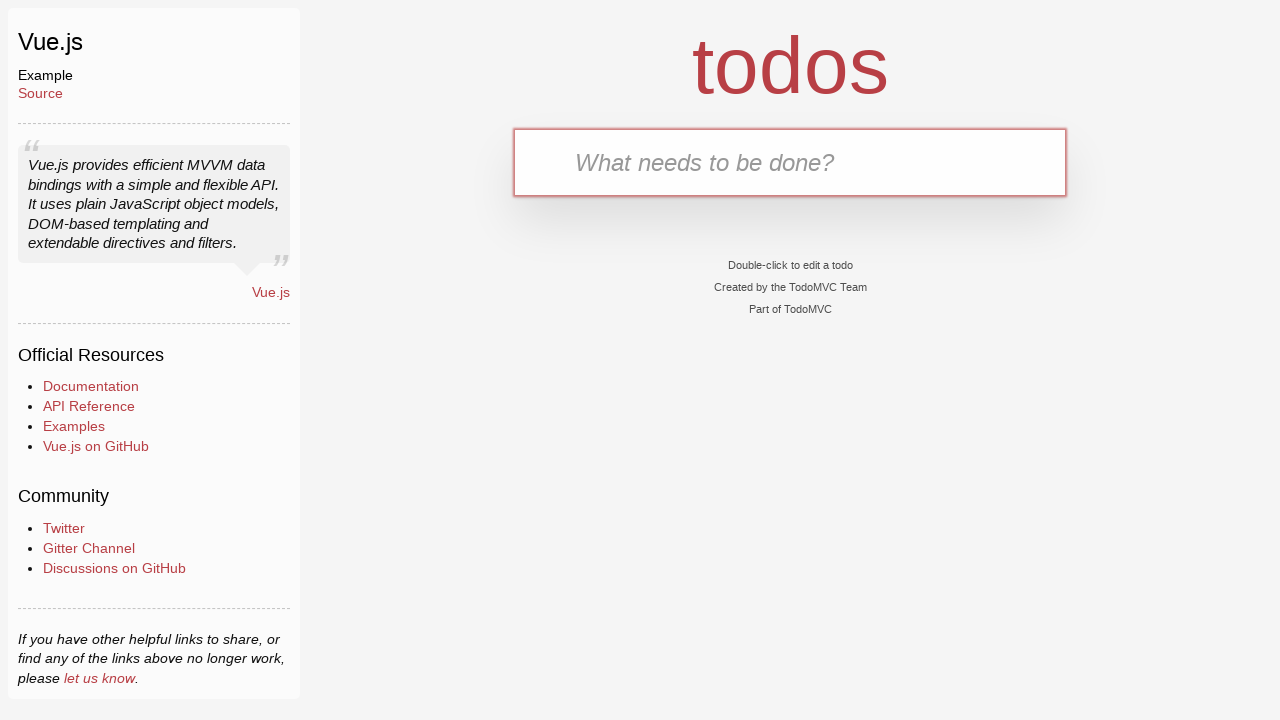

Filled new-todo field with 'Buy groceries' on .new-todo
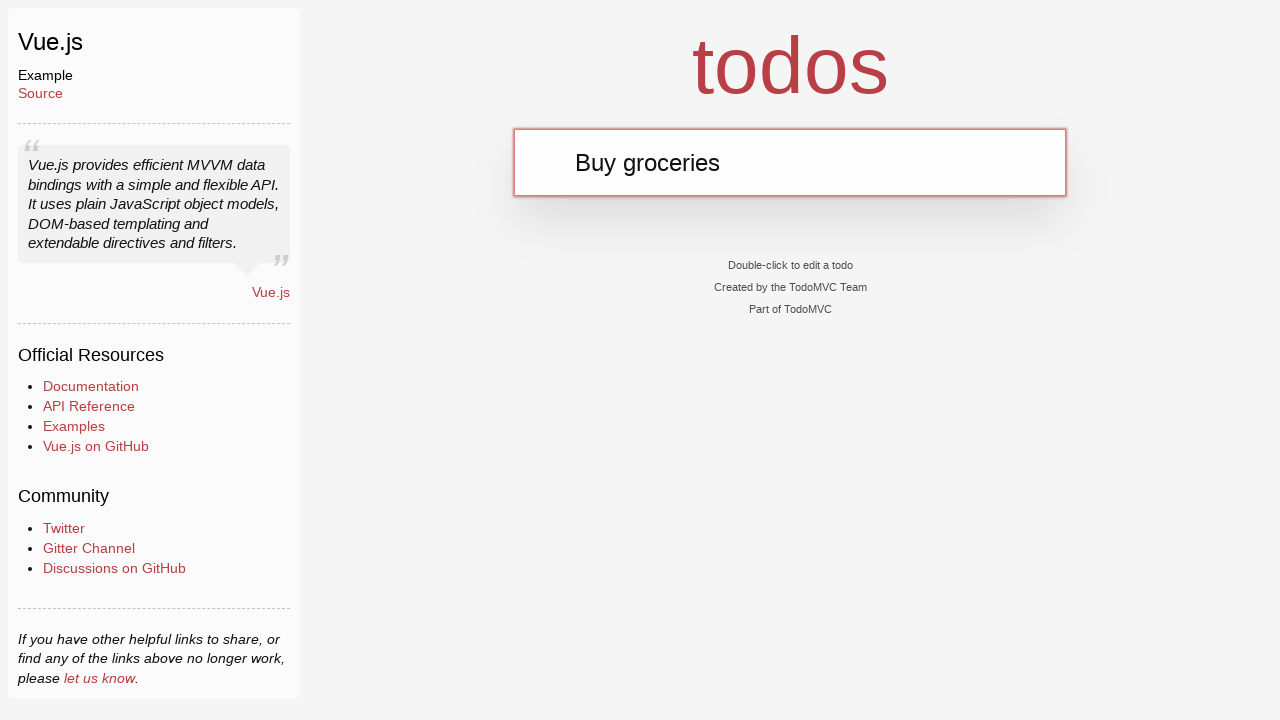

Pressed Enter to add first todo item on .new-todo
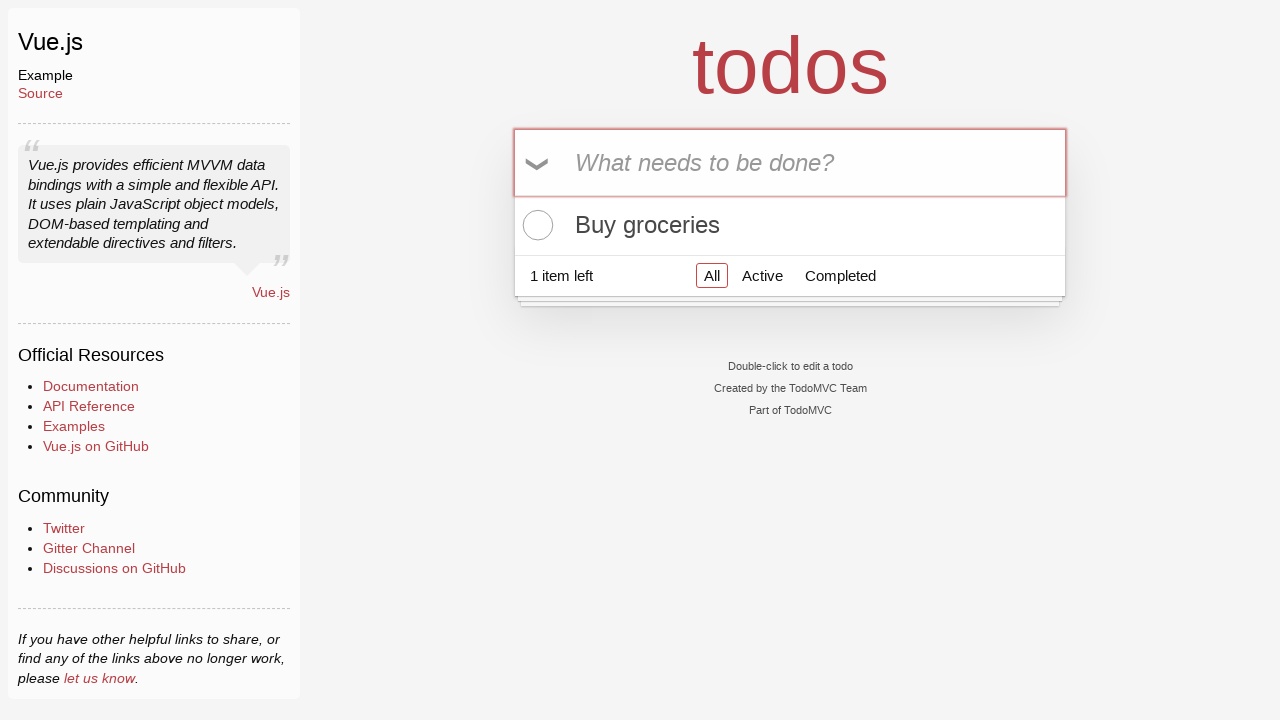

Filled new-todo field with 'Walk the dog' on .new-todo
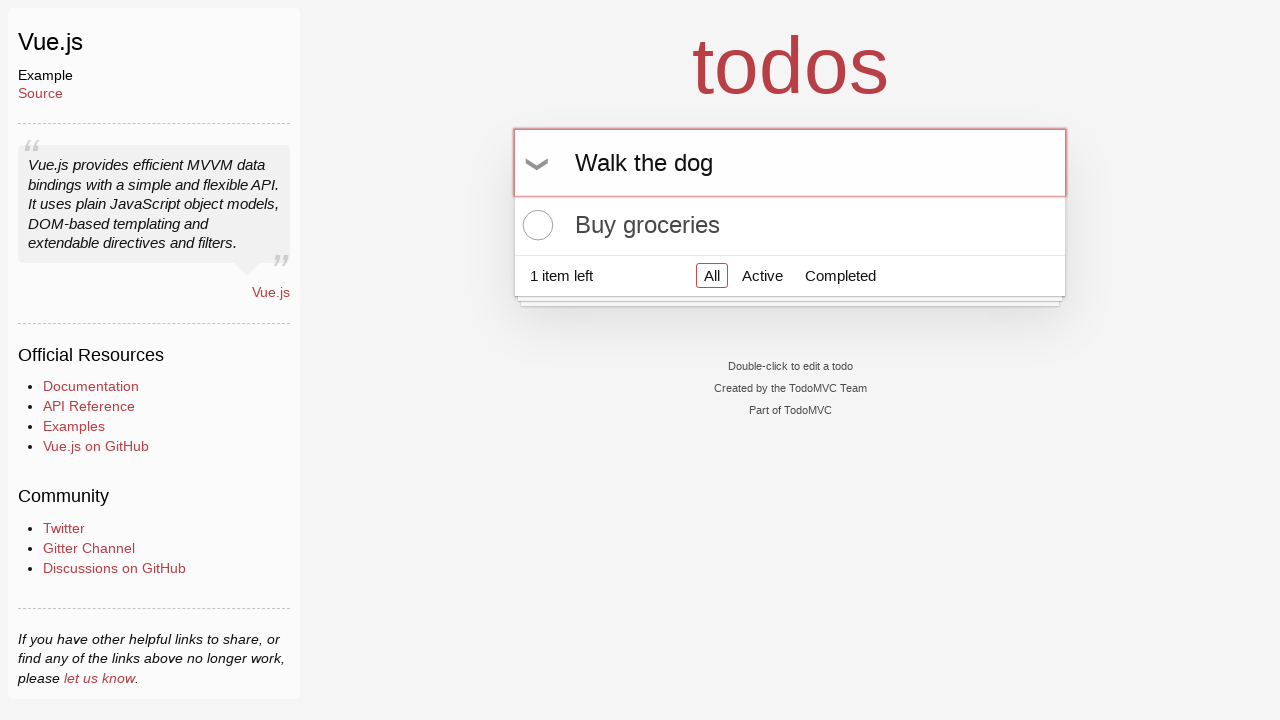

Pressed Enter to add second todo item on .new-todo
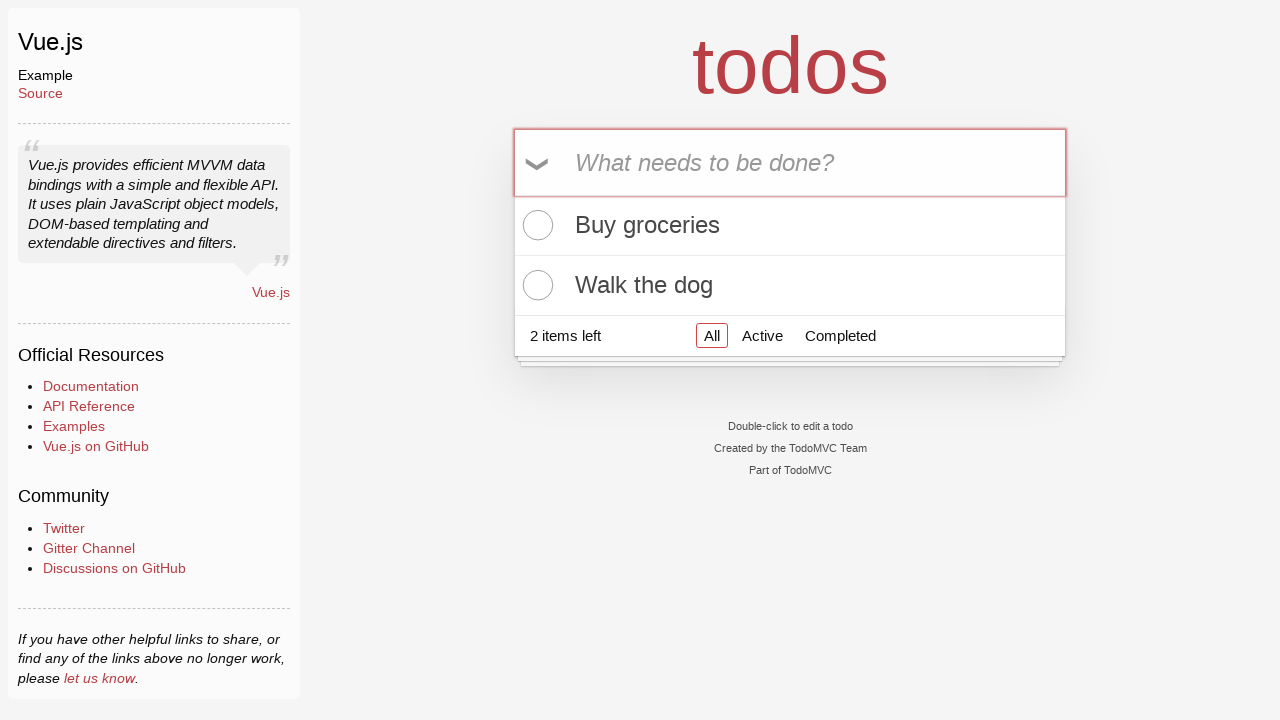

Filled new-todo field with 'Read a book' on .new-todo
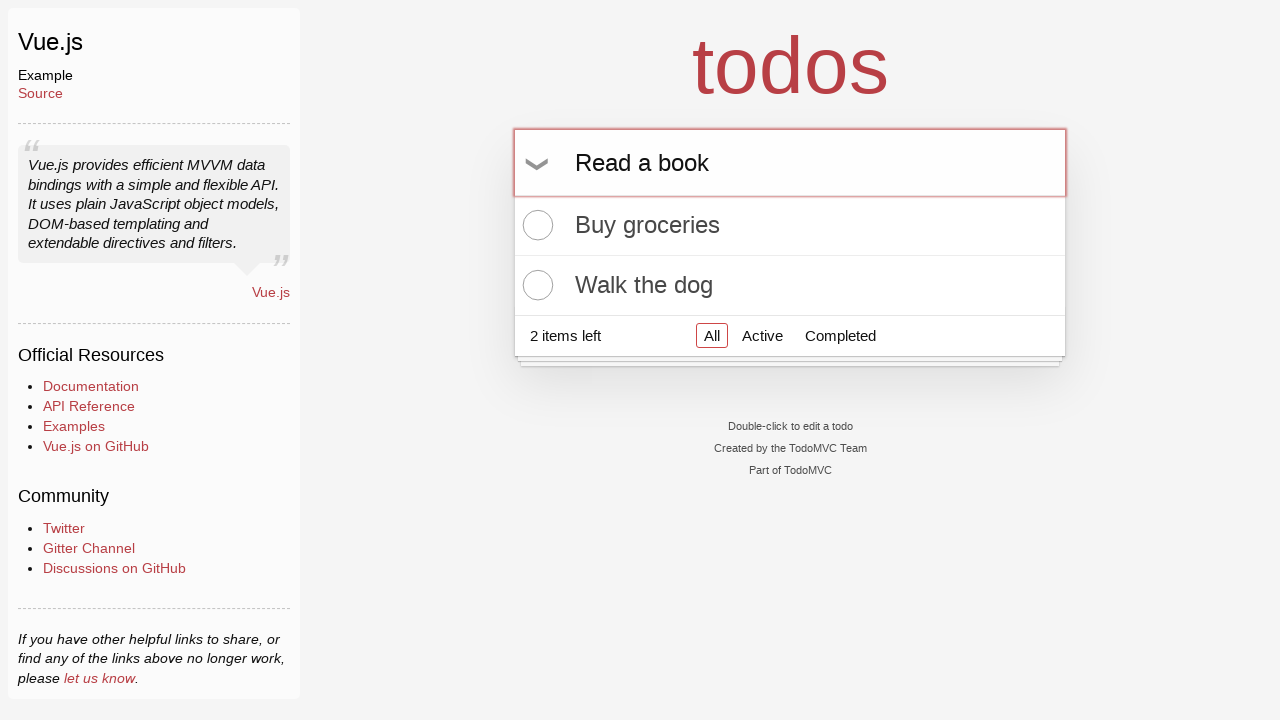

Pressed Enter to add third todo item on .new-todo
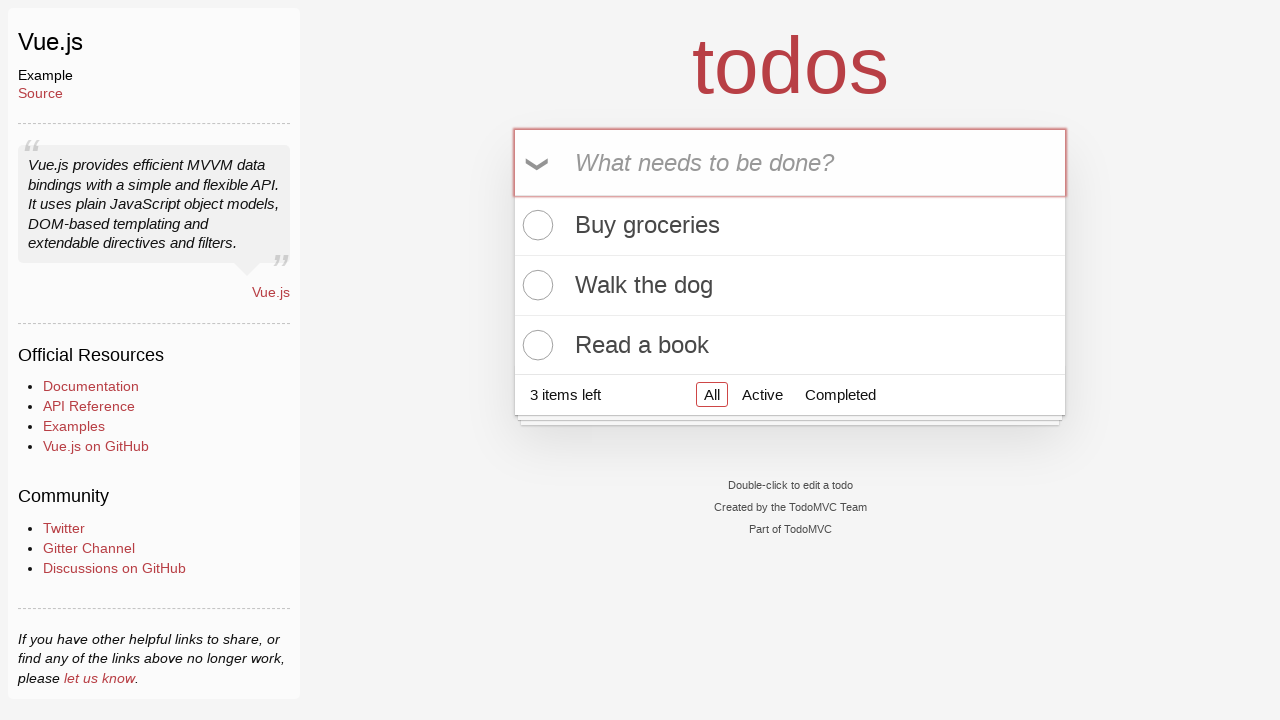

Todo list items loaded and visible
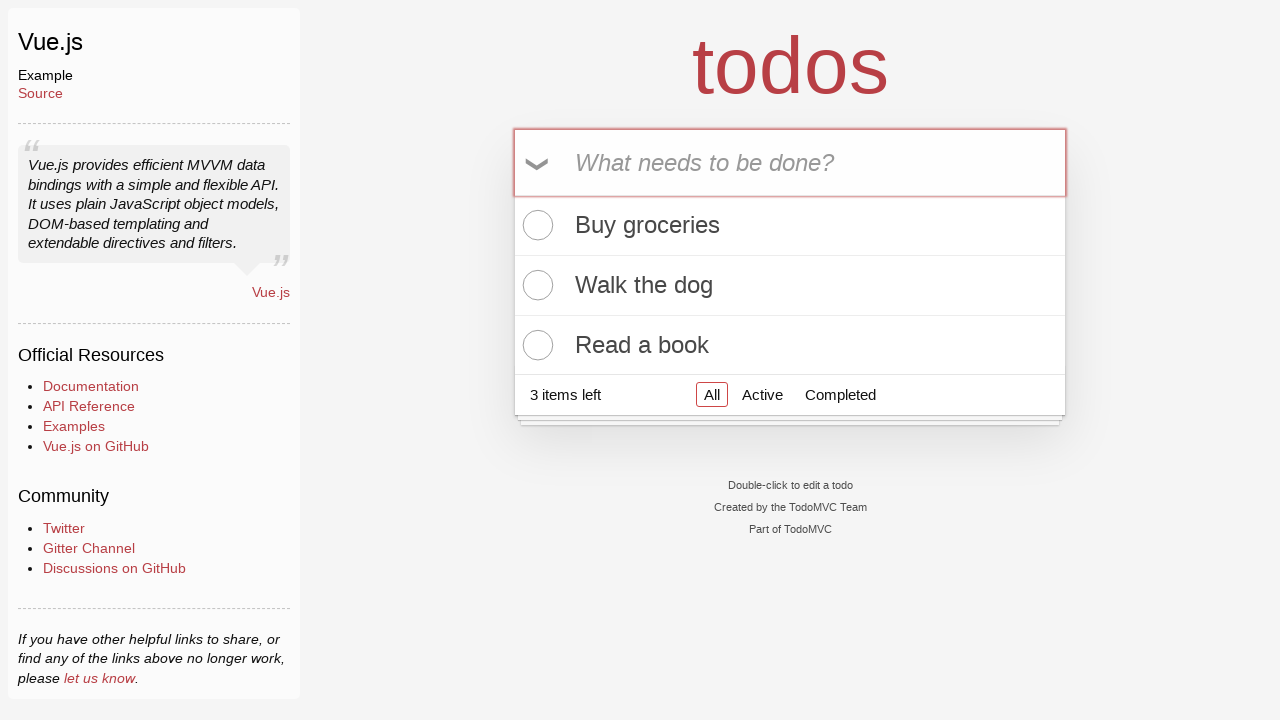

Clicked toggle checkbox on second todo item to mark as completed at (535, 285) on .todo-list li:nth-child(2) .toggle
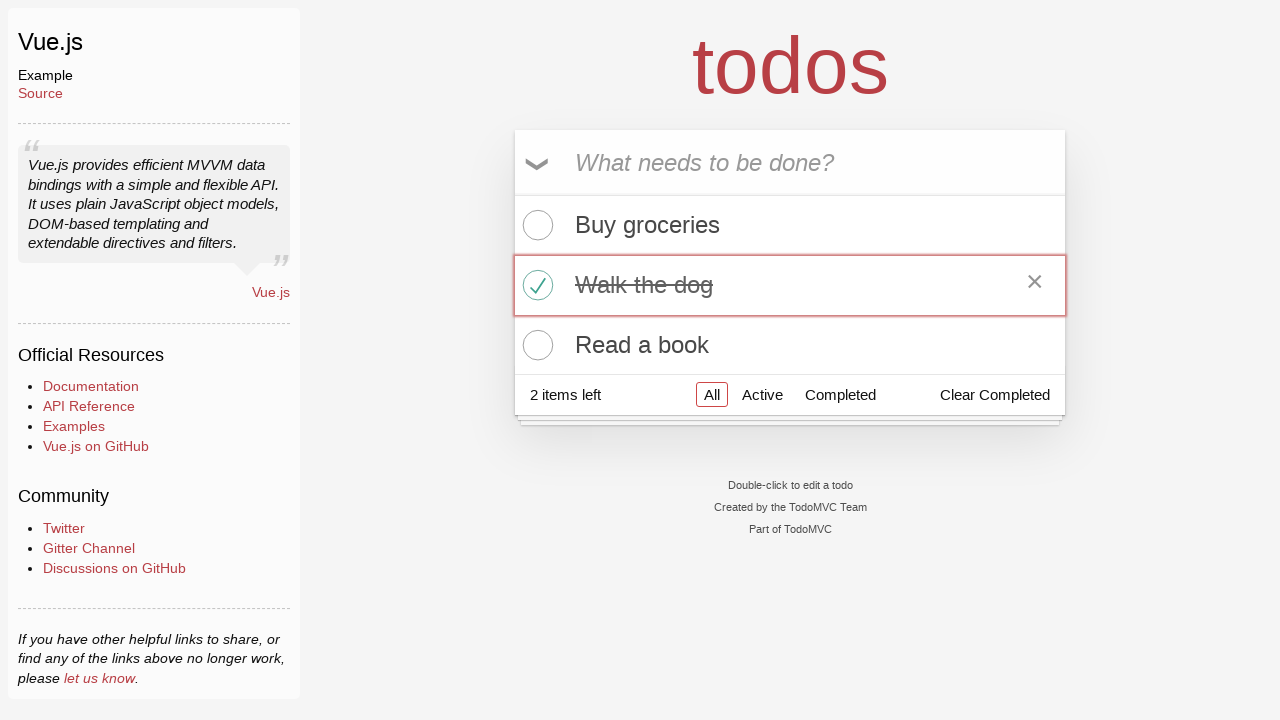

Todo count element is visible, displaying remaining items
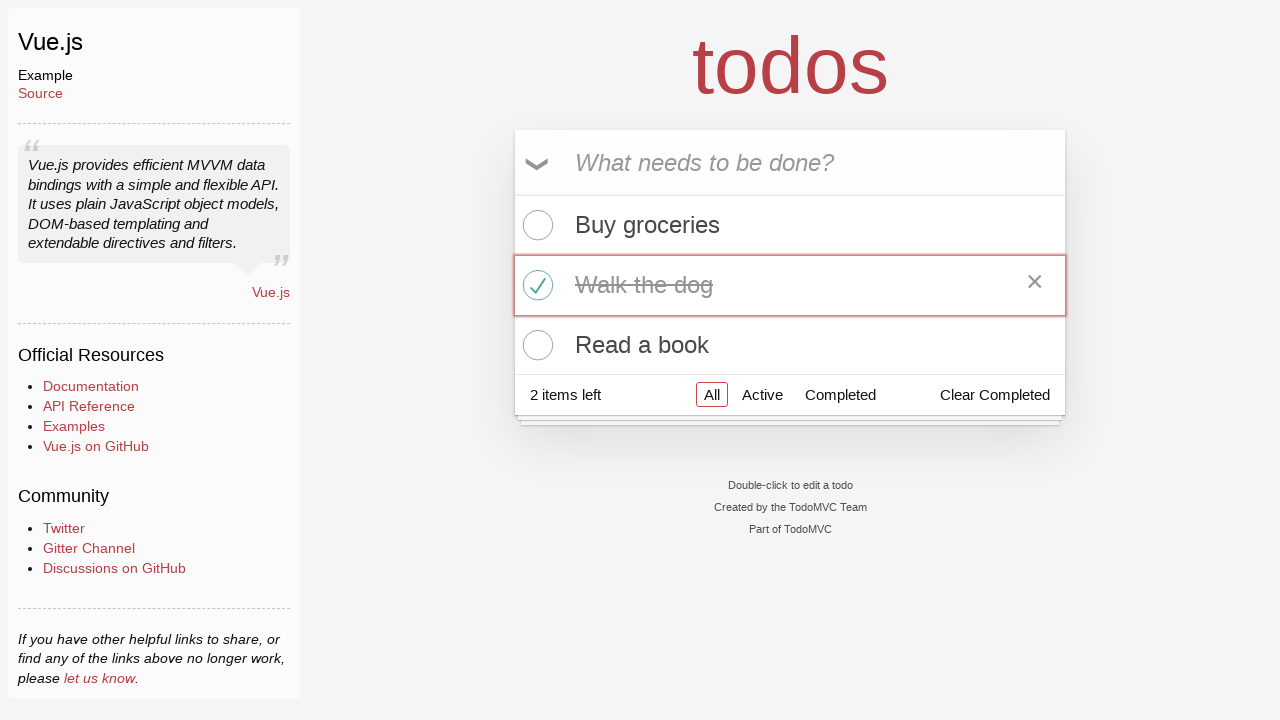

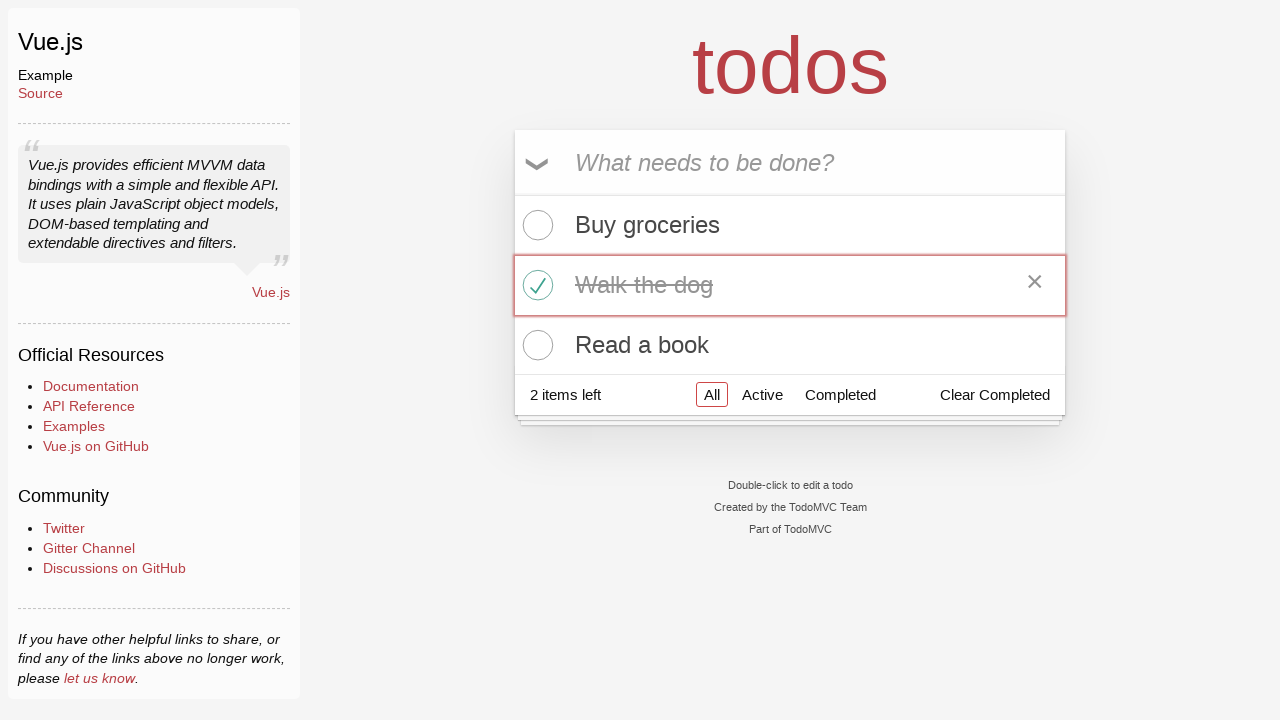